Tests the DemoQA website by navigating to the Alerts, Frame & Windows section, clicking on Browser Windows, opening a new tab, verifying content on the new tab, and switching back to the original tab.

Starting URL: https://demoqa.com/

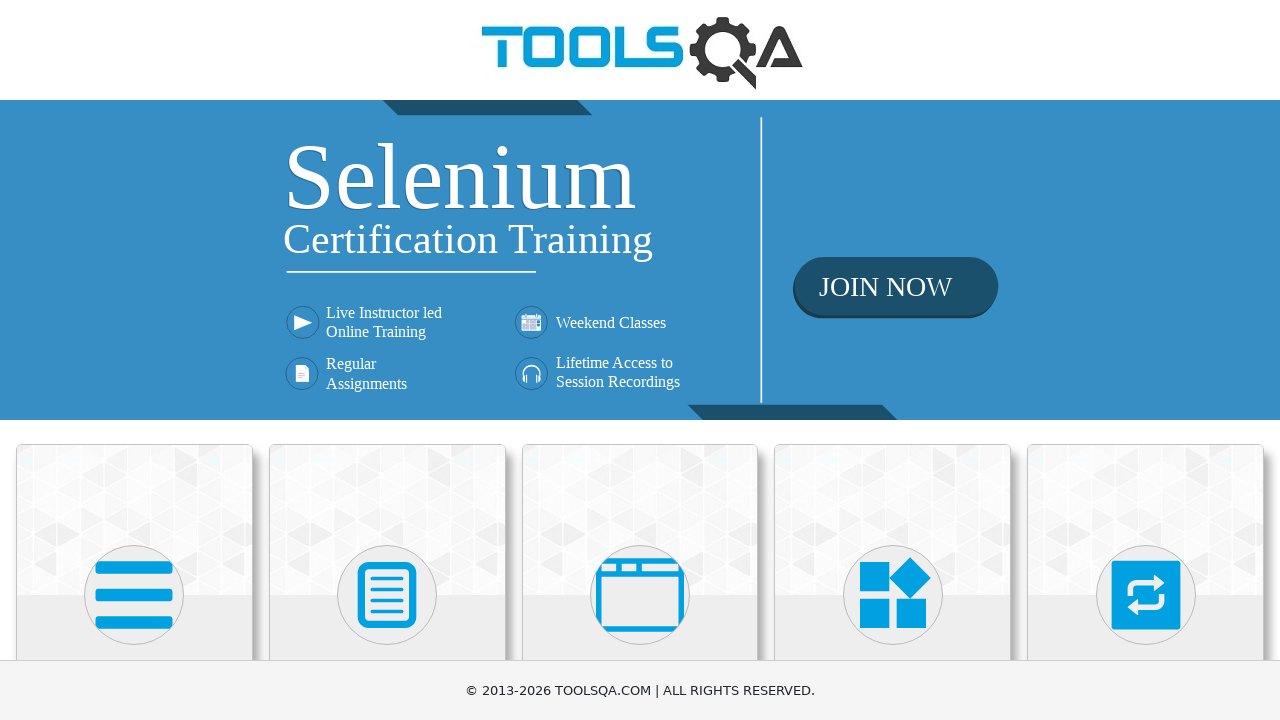

Scrolled down to view cards
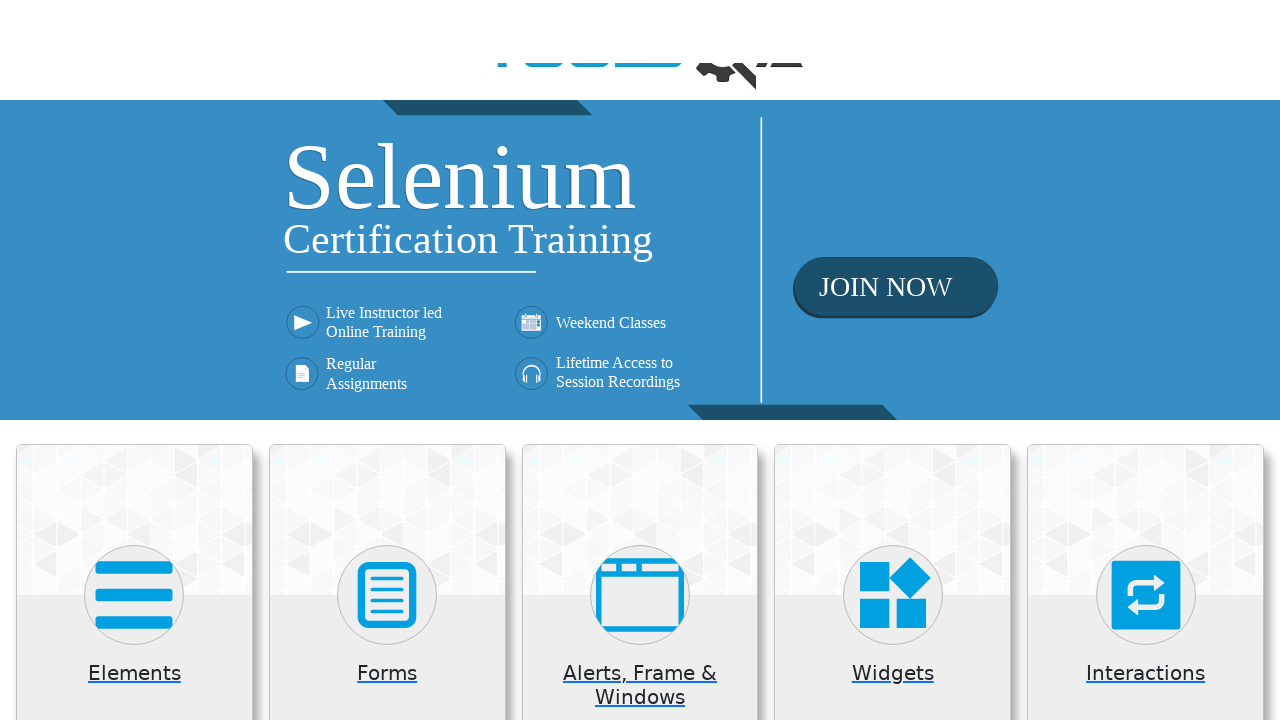

Clicked on 'Alerts, Frame & Windows' card at (640, 200) on xpath=(//div[contains(@class,'card mt-4 top-card')])[3]
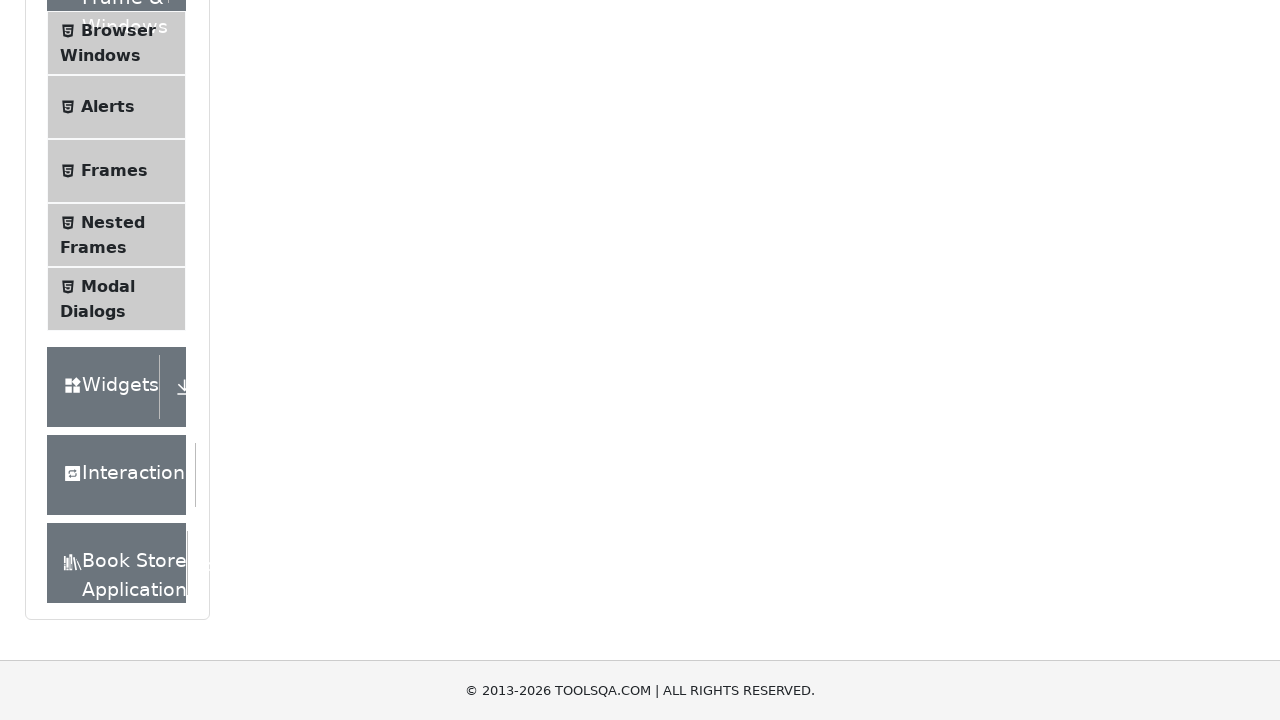

Verified placeholder text 'Please select an item from left to start practice.' is displayed
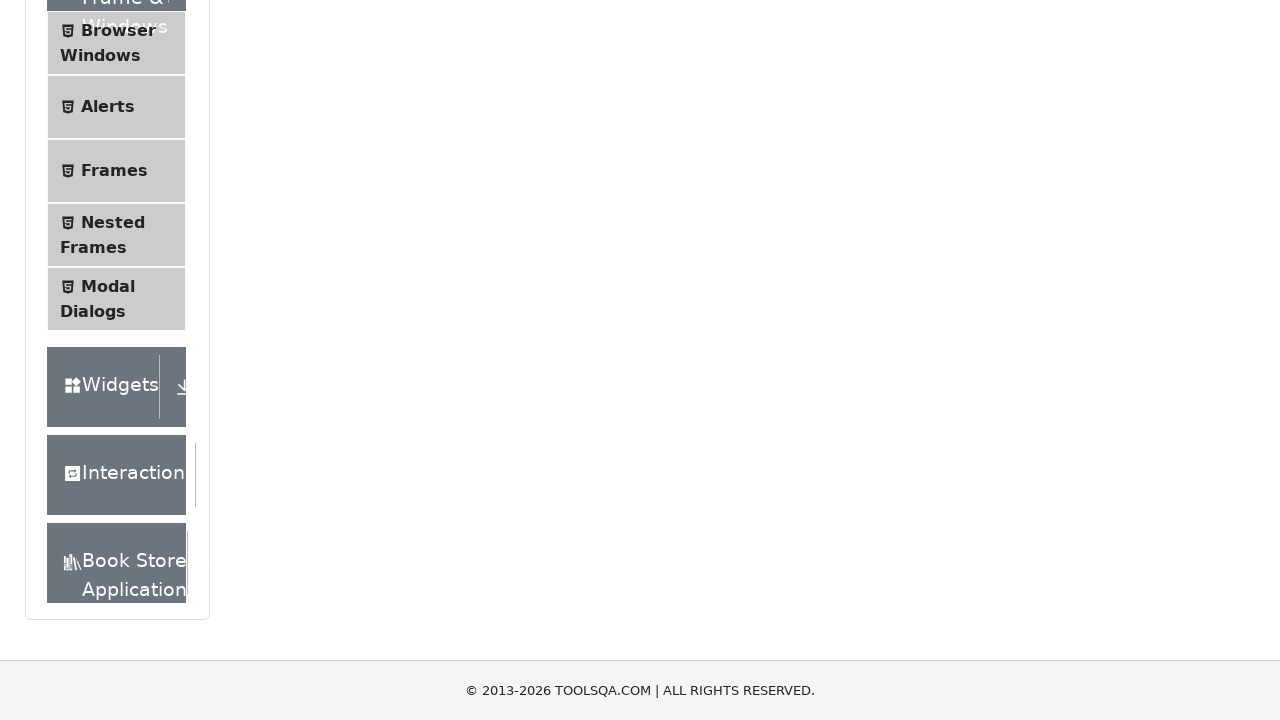

Clicked on 'Browser Windows' in left menu at (118, 30) on text=Browser Windows
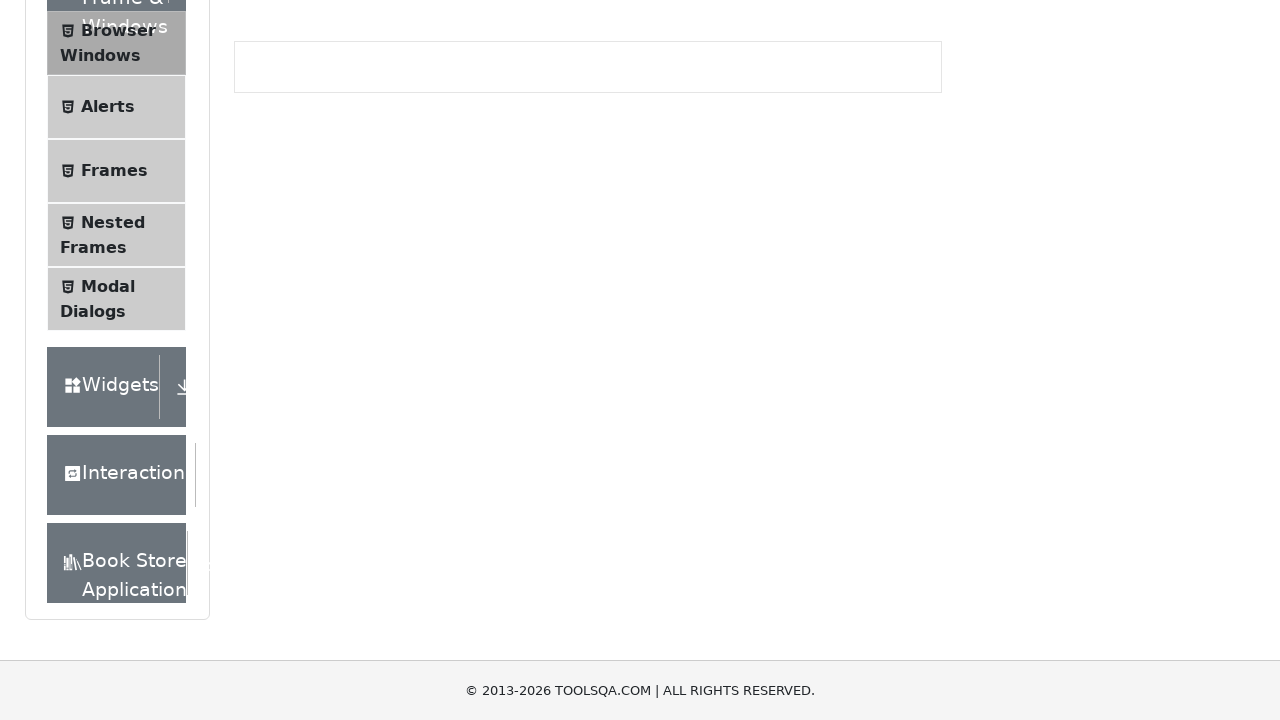

Verified 'New Tab' button is visible
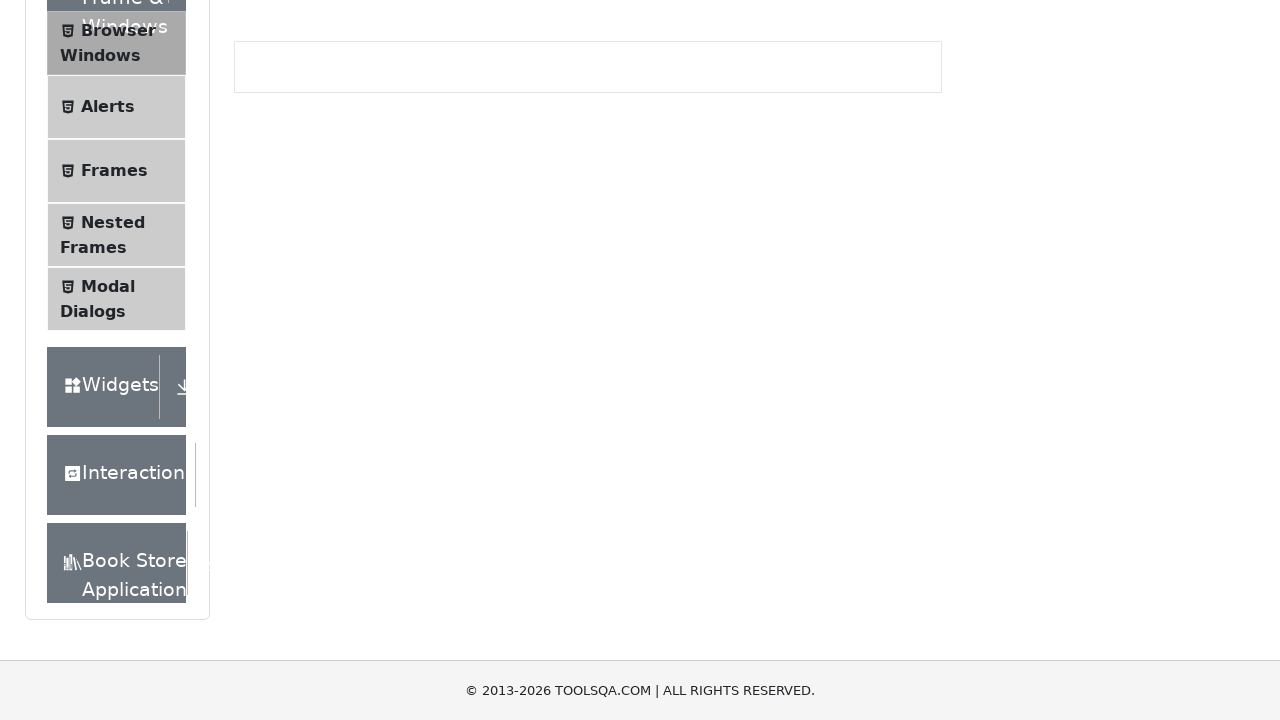

Clicked 'New Tab' button to open new tab at (280, 242) on text=New Tab
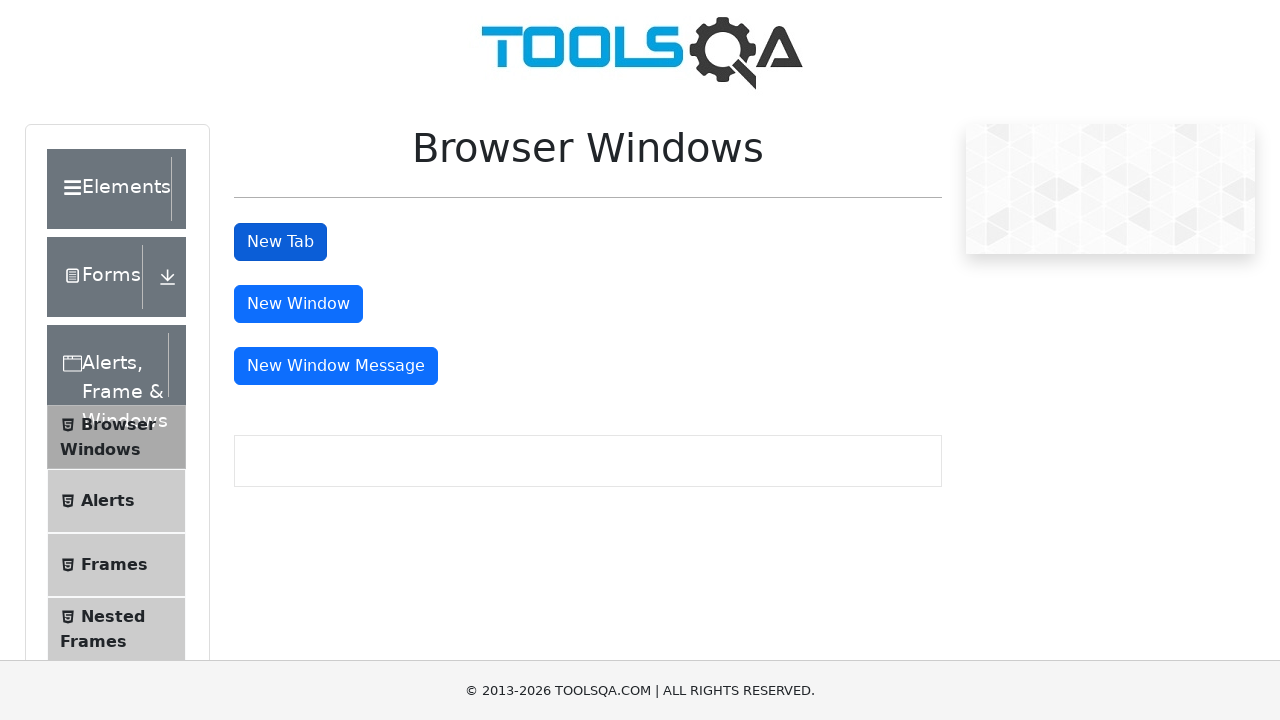

Switched to new tab and waited for page load
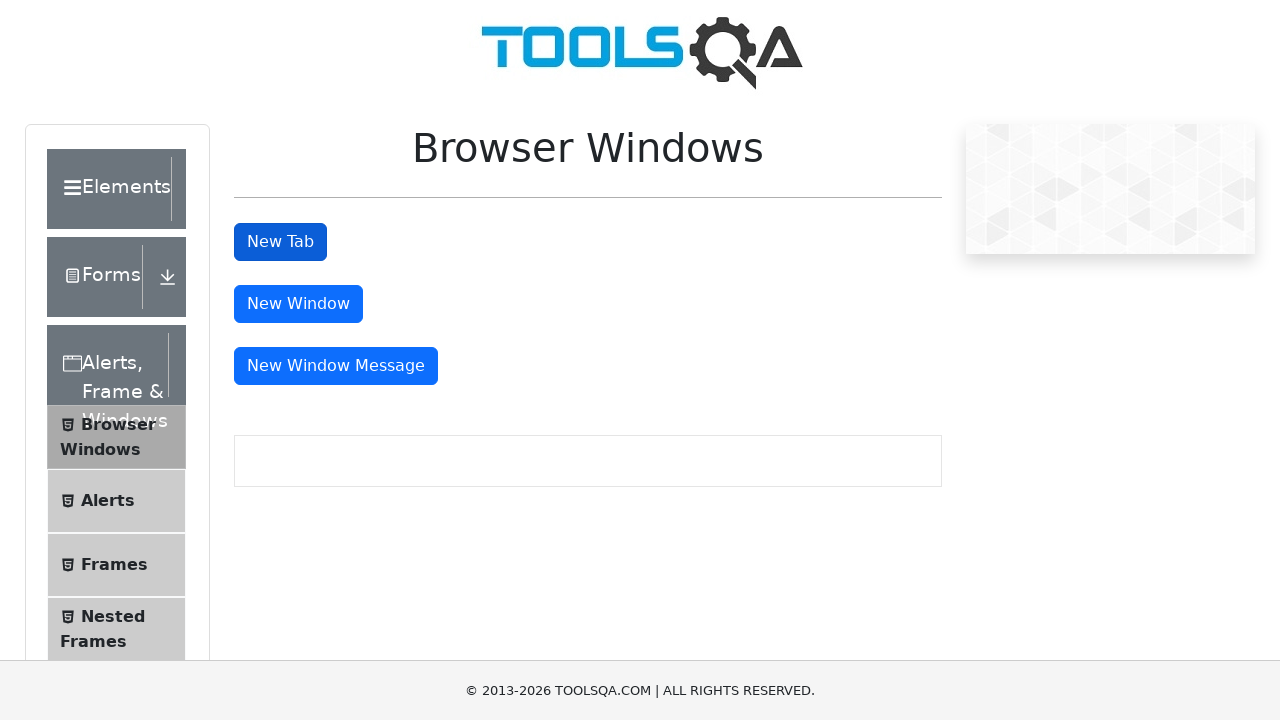

Verified heading on new tab is visible
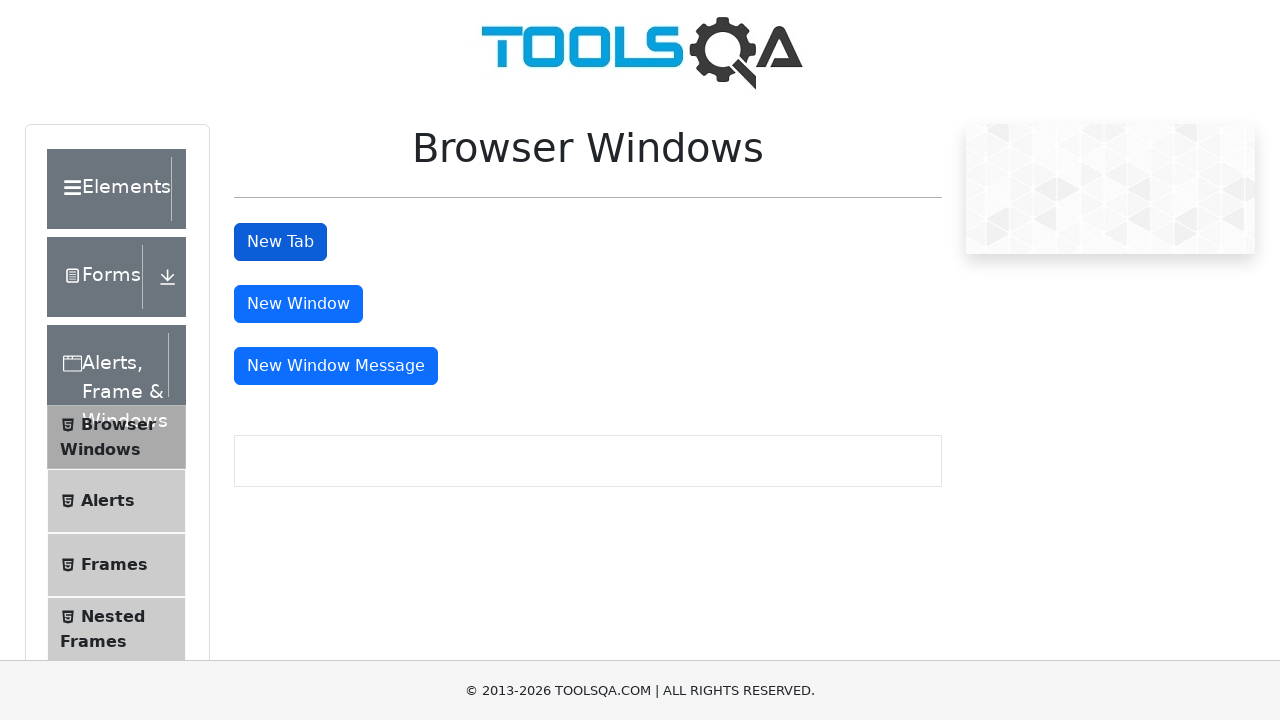

Closed new tab
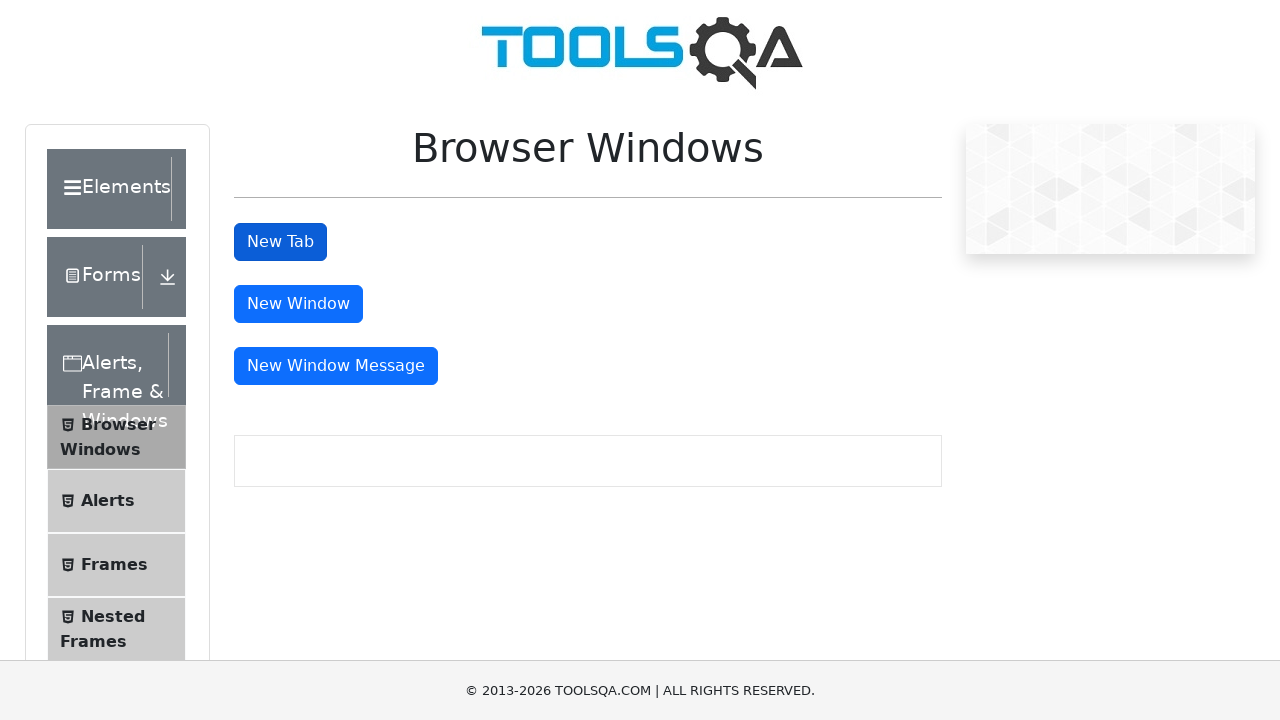

Verified 'New Tab' button is still visible on original tab
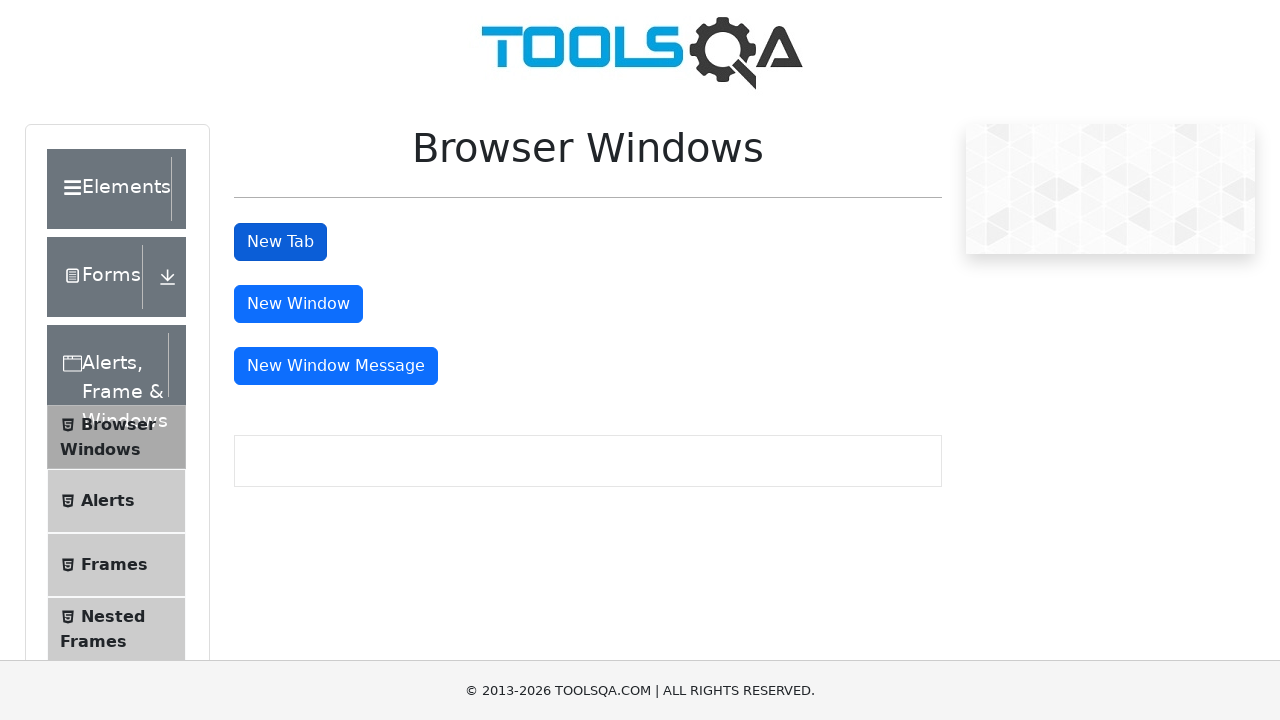

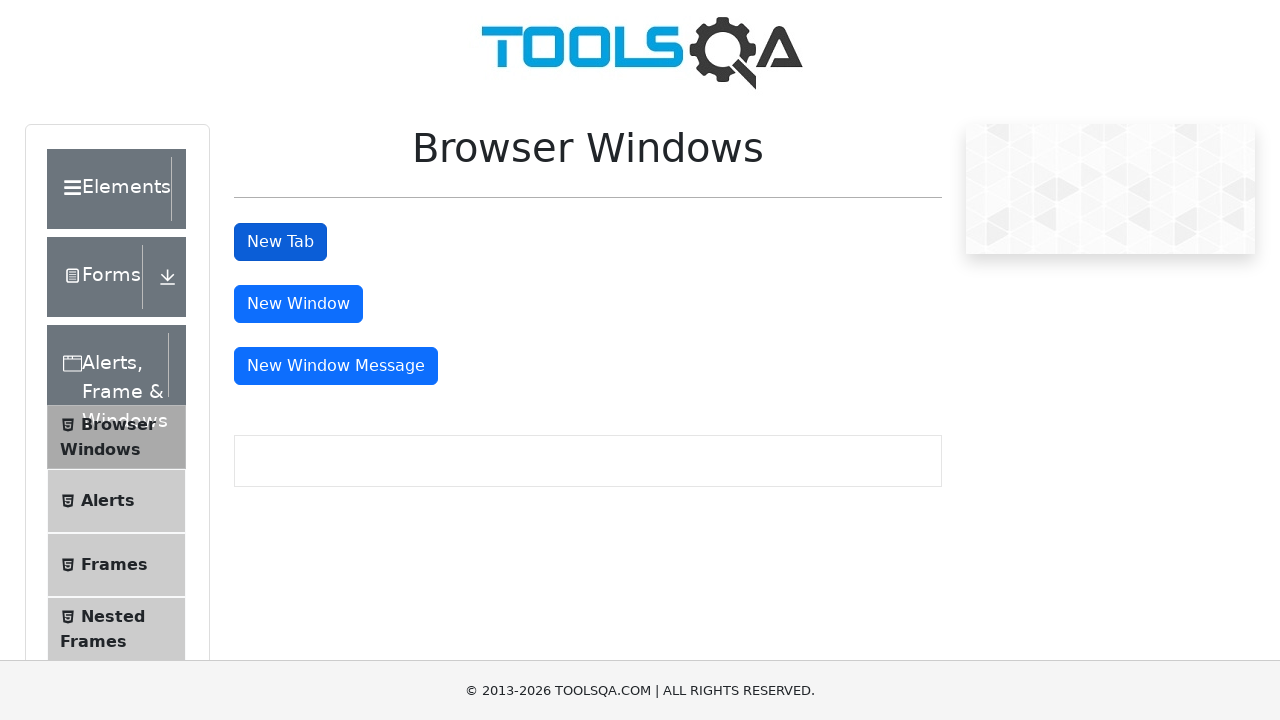